Tests dynamic controls by clicking Remove button, verifying "It's gone!" message appears, then clicking Add button and verifying "It's back!" message appears using implicit wait.

Starting URL: https://the-internet.herokuapp.com/dynamic_controls

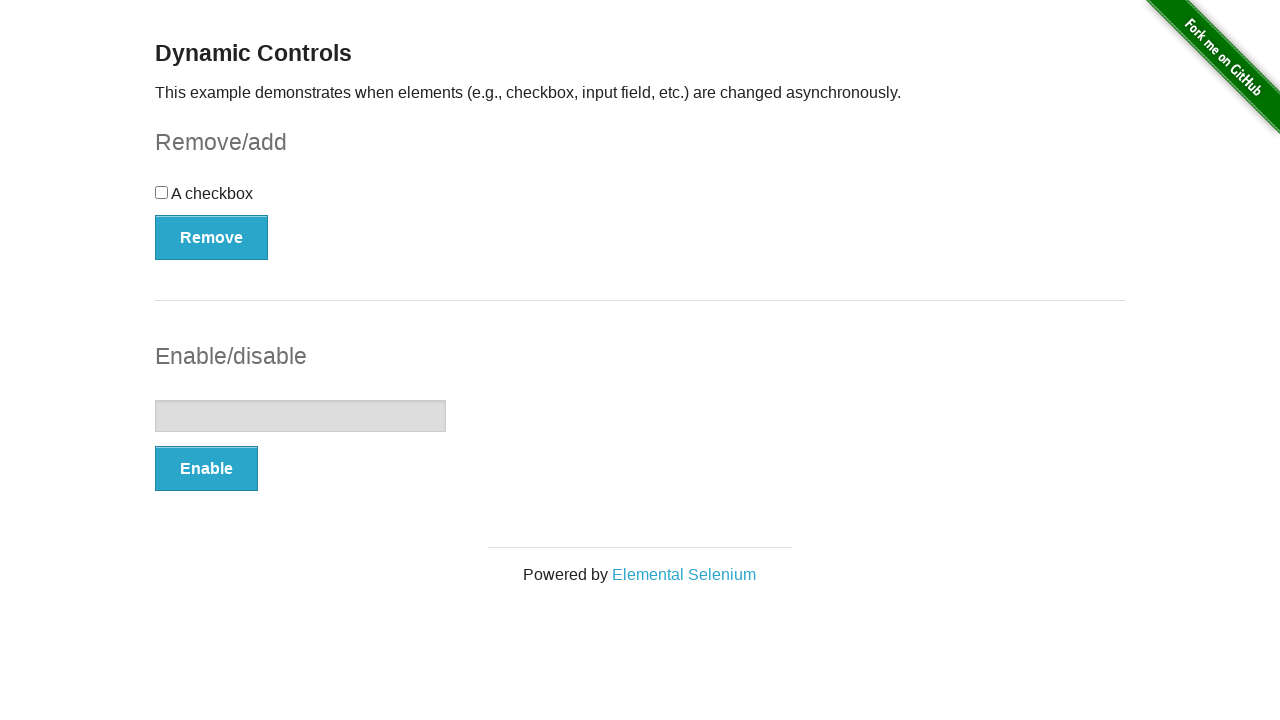

Clicked Remove button to delete the dynamic control at (212, 237) on xpath=//*[text()='Remove']
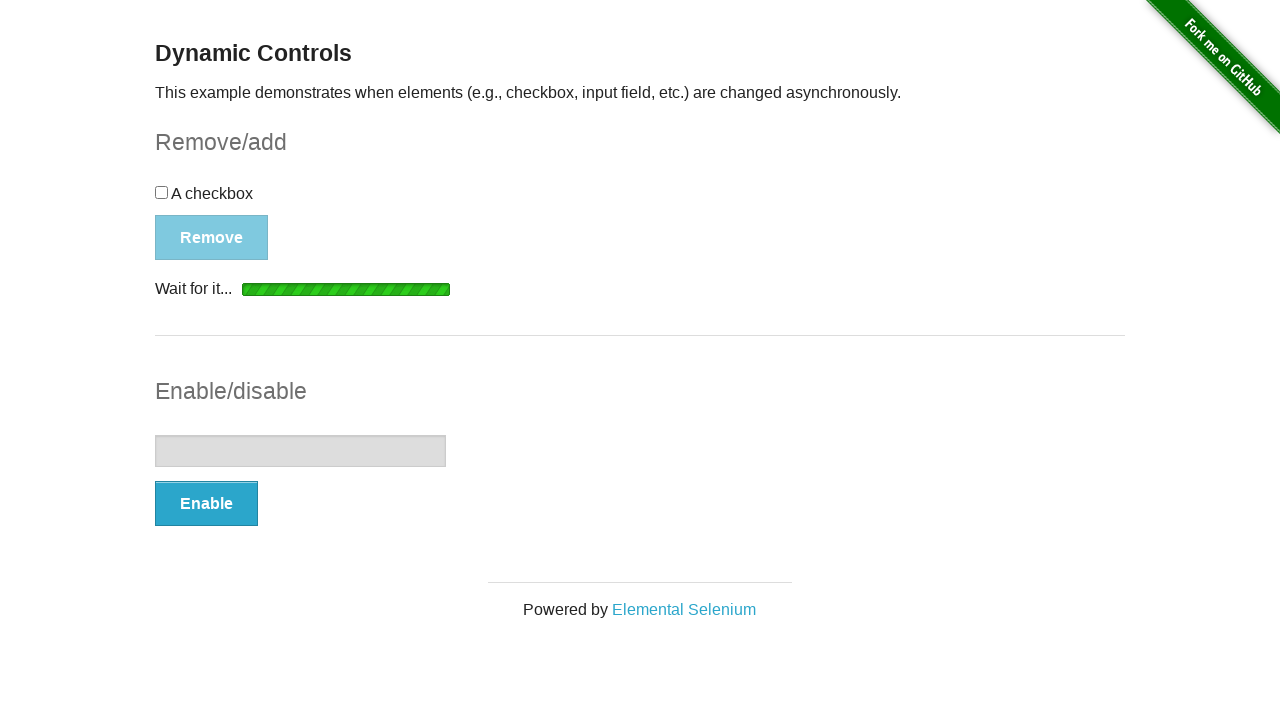

Waited for 'It's gone!' message to appear
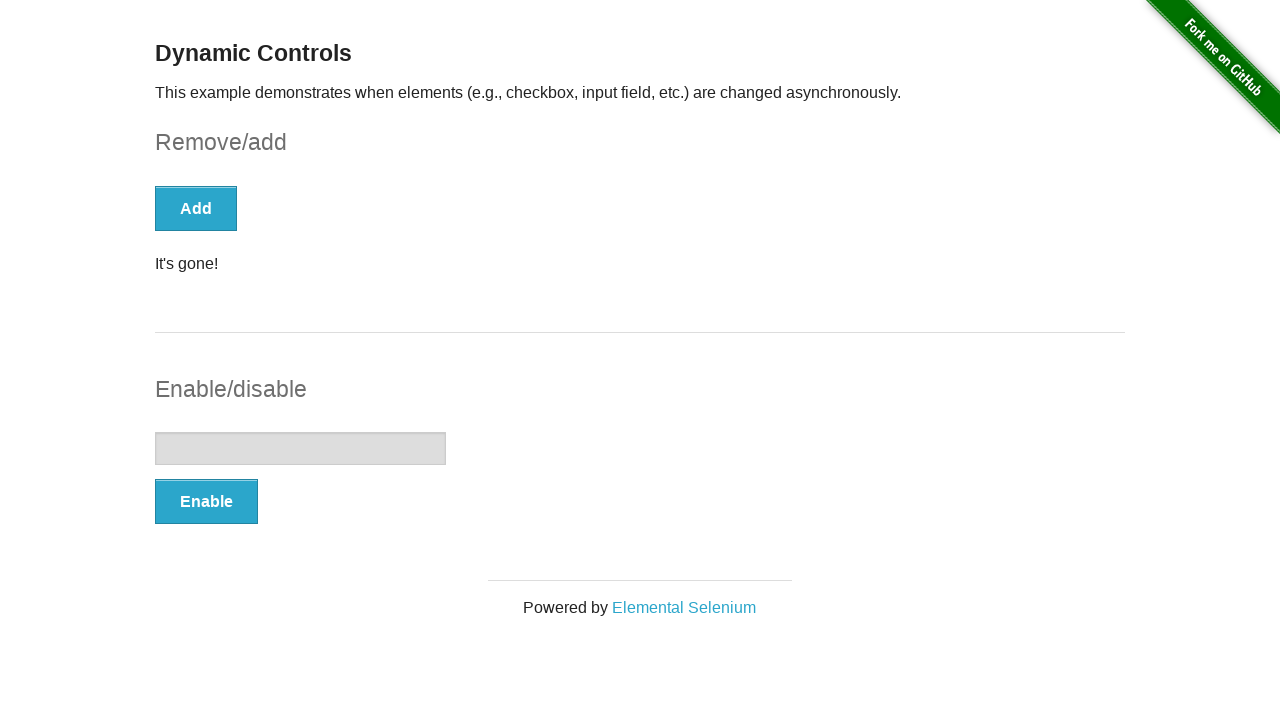

Verified 'It's gone!' message is visible
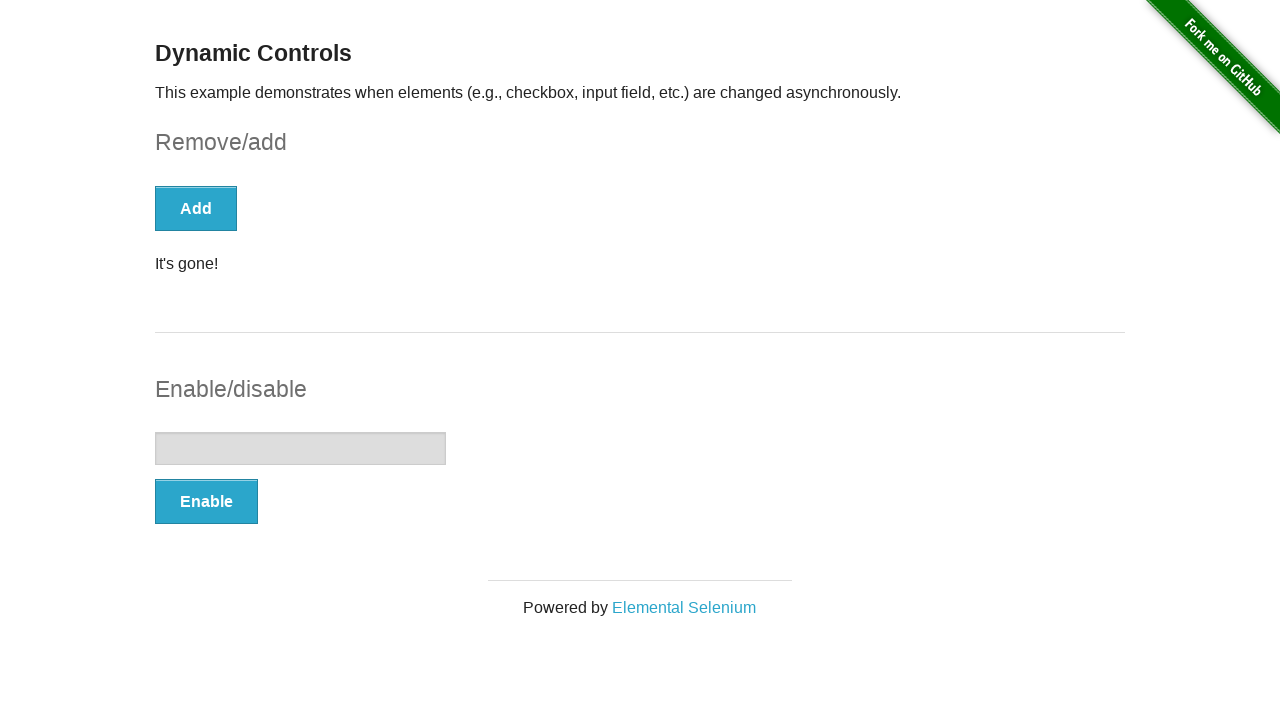

Clicked Add button to restore the dynamic control at (196, 208) on xpath=//*[text()='Add']
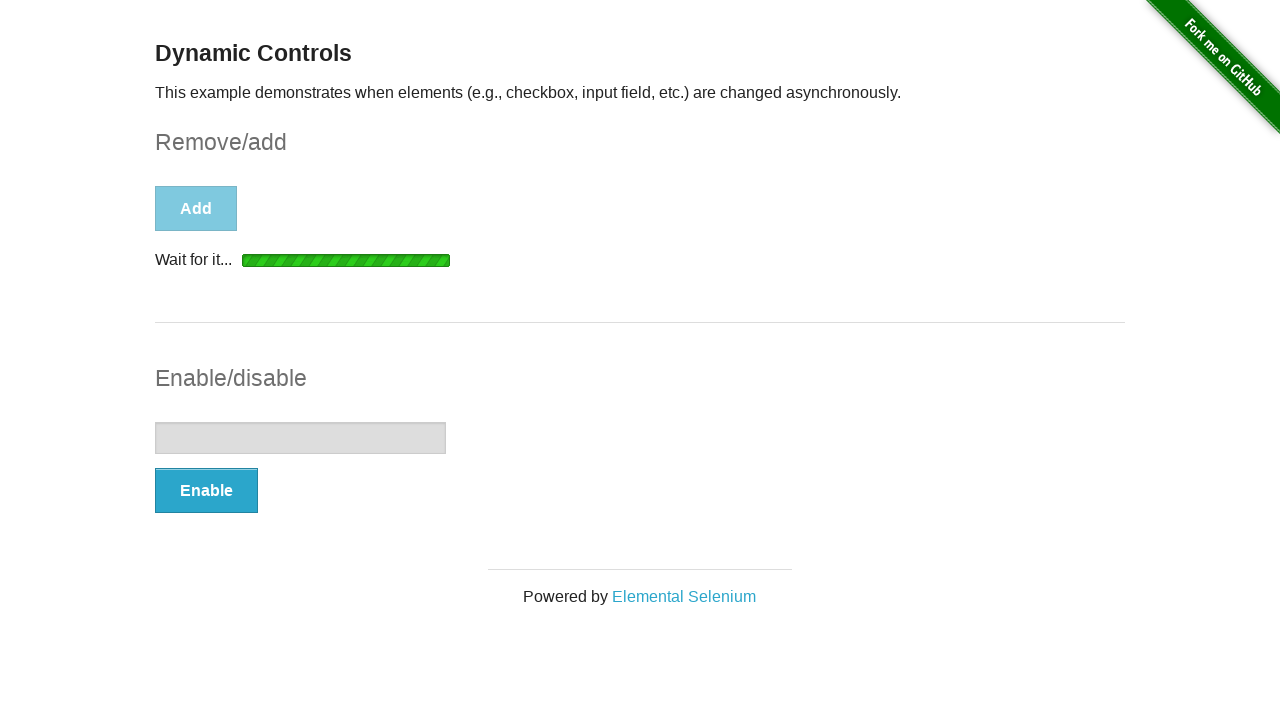

Waited for 'It's back!' message to appear
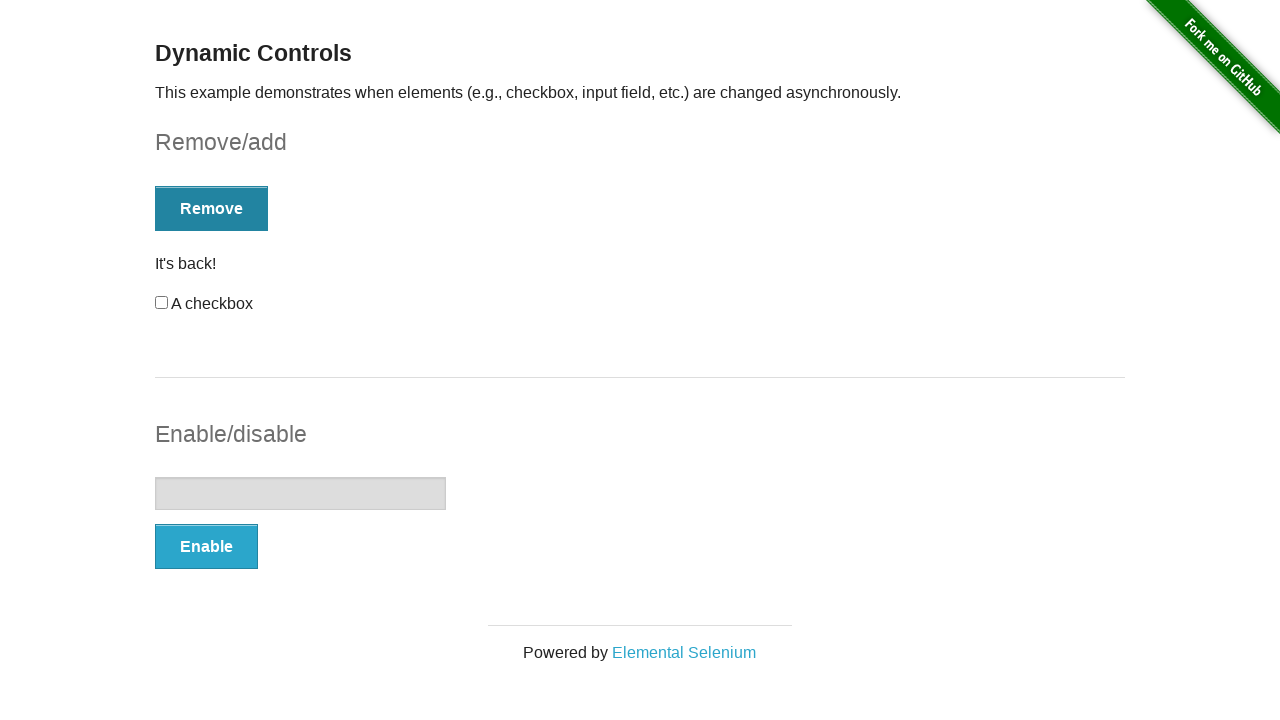

Verified 'It's back!' message is visible
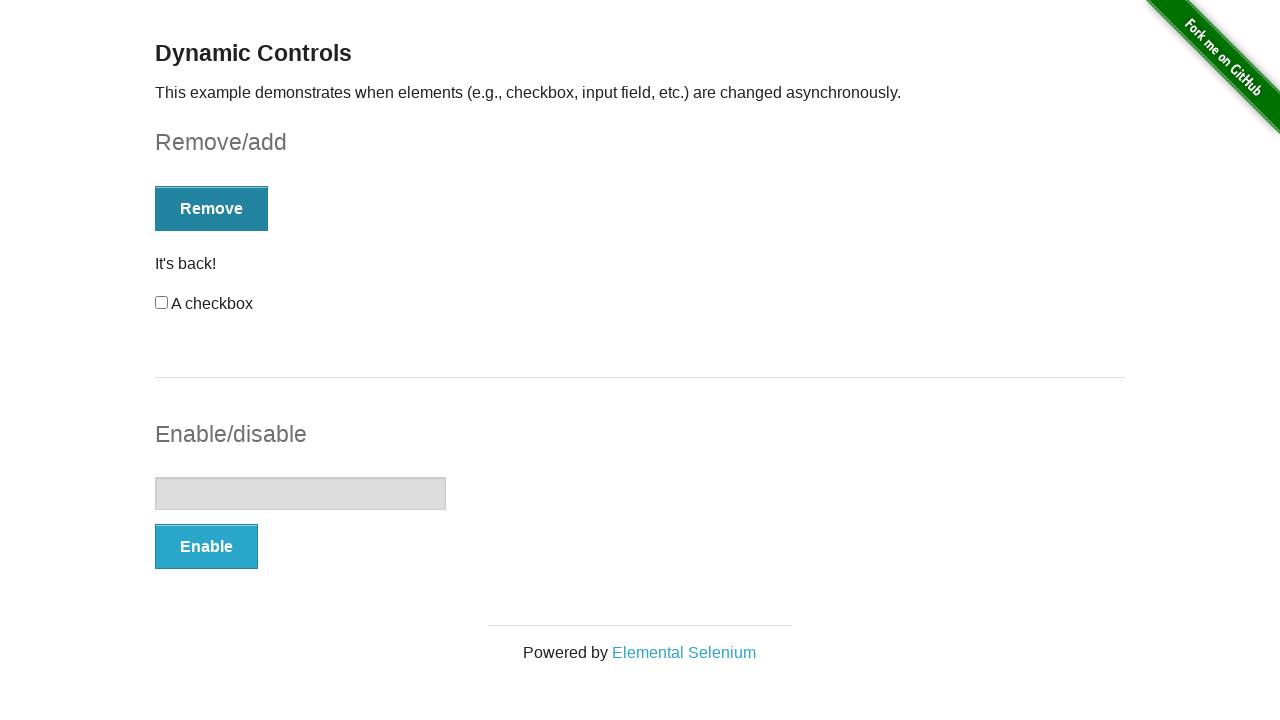

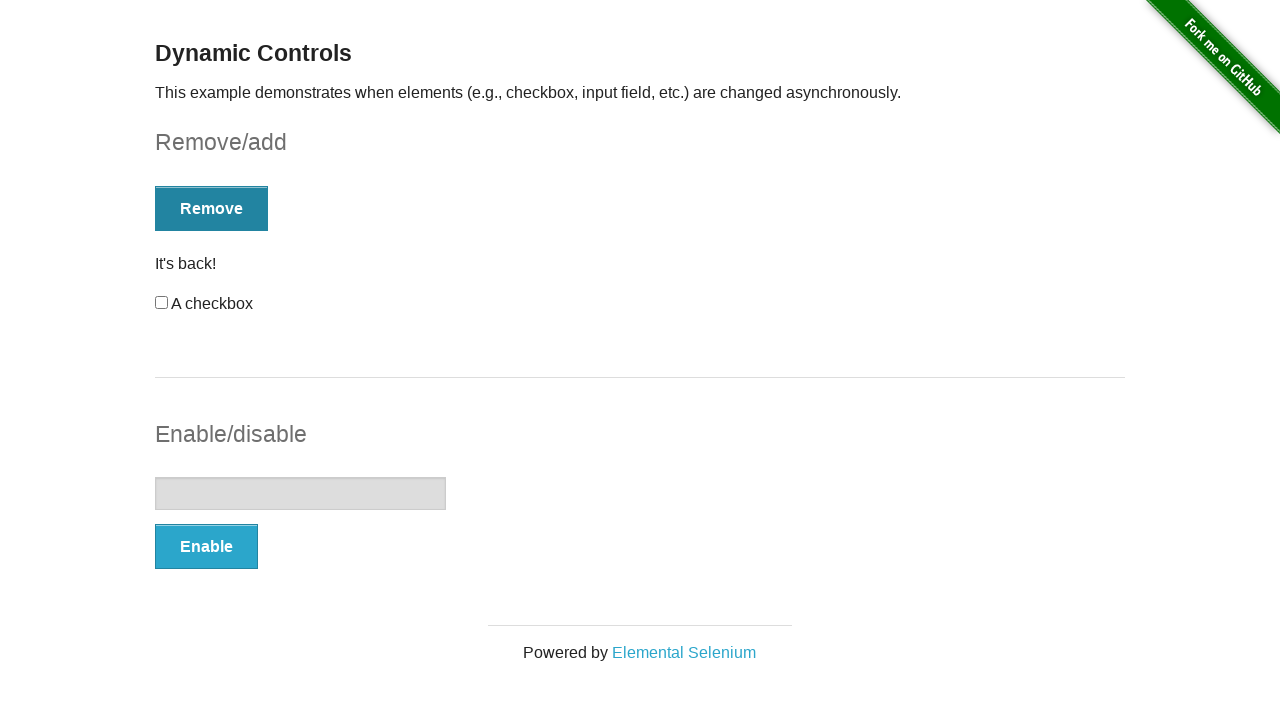